Tests navigation from the home page by clicking a chapter link (Web form) and verifying the URL and page title match expected values.

Starting URL: https://bonigarcia.dev/selenium-webdriver-java/

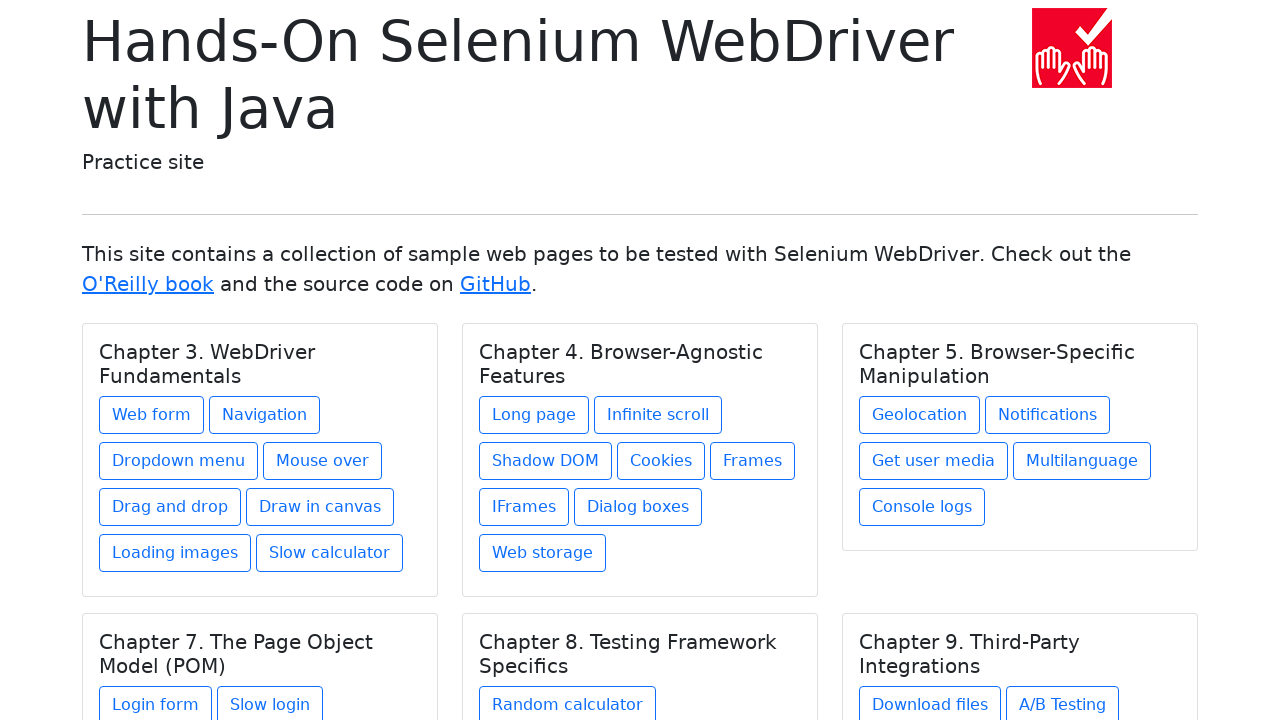

Clicked on Web form link under Chapter 3 at (152, 415) on xpath=//h5[text() = 'Chapter 3. WebDriver Fundamentals']/../a[@href = 'web-form.
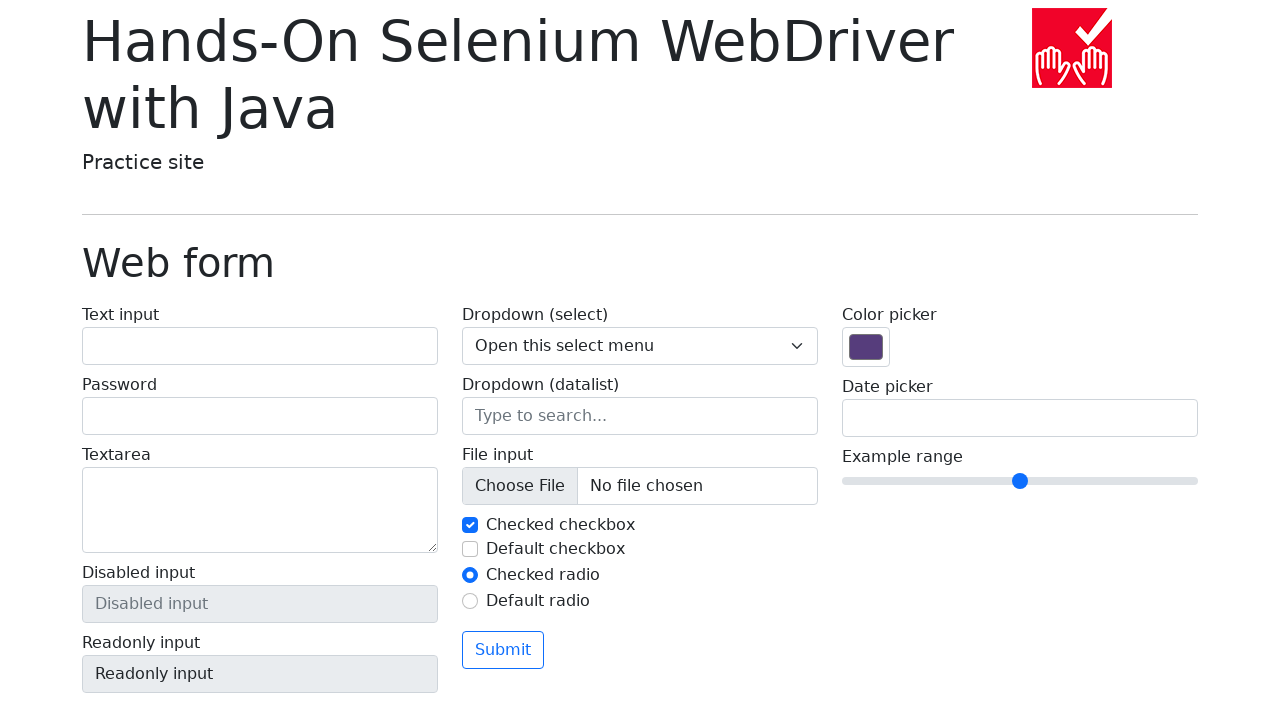

Page loaded and title element (.display-6) is present
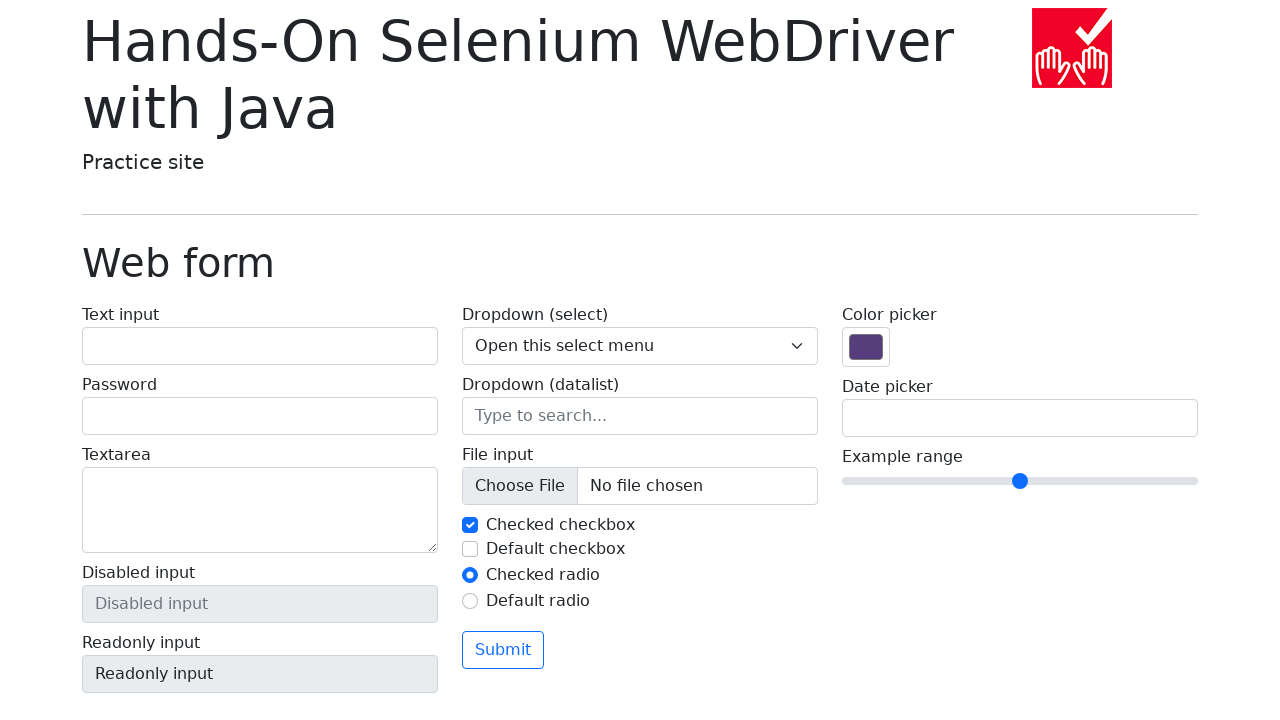

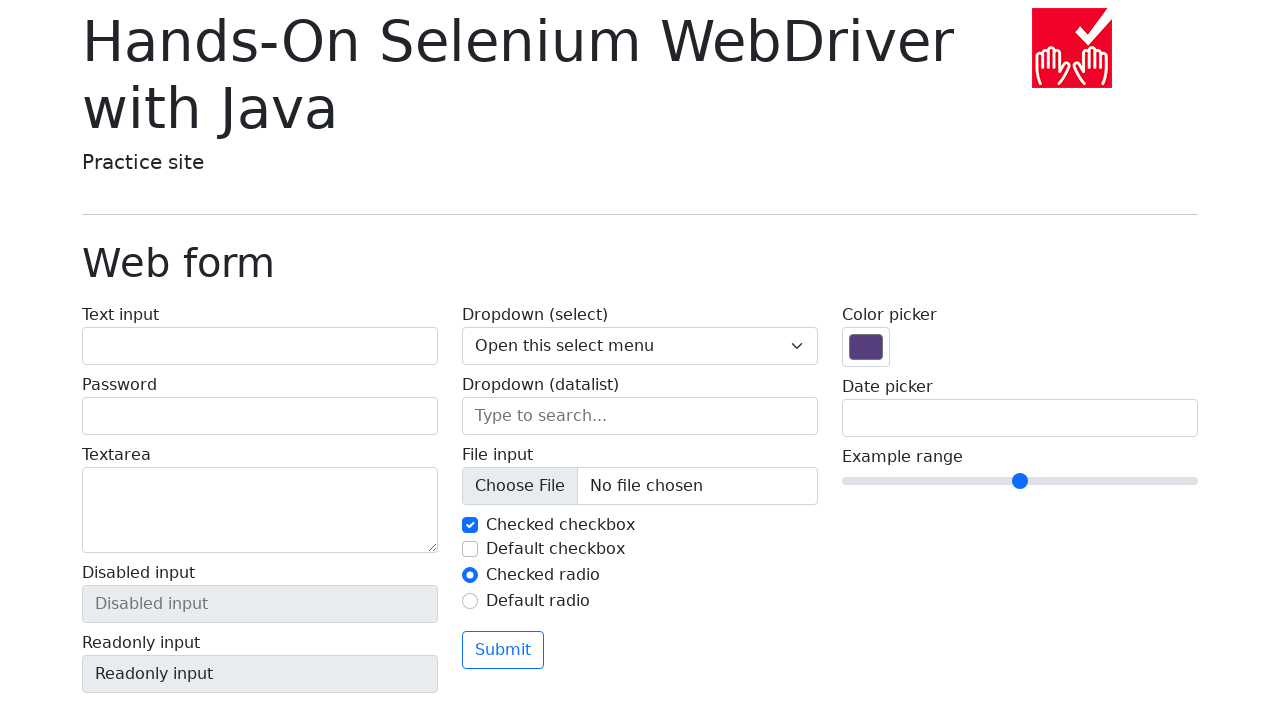